Tests dropdown selection functionality by selecting options using different methods (by index, value, and visible text) on a single-select dropdown

Starting URL: https://omayo.blogspot.com/

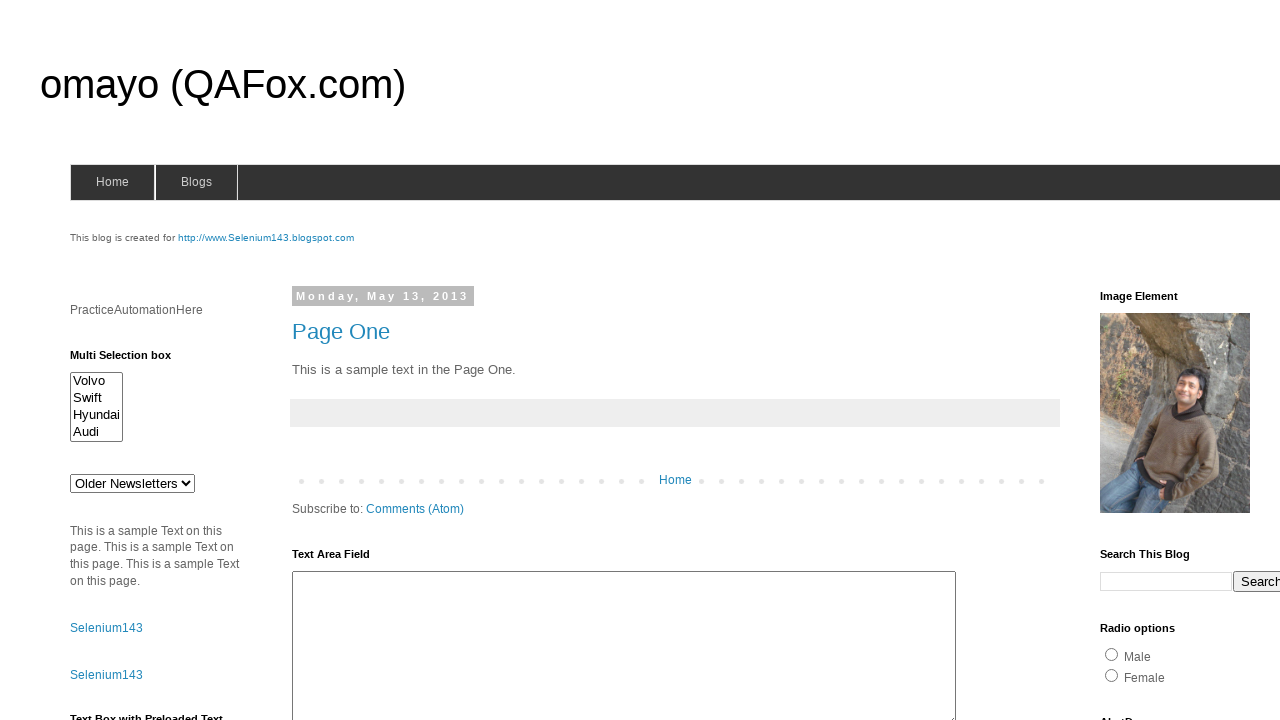

Navigated to https://omayo.blogspot.com/
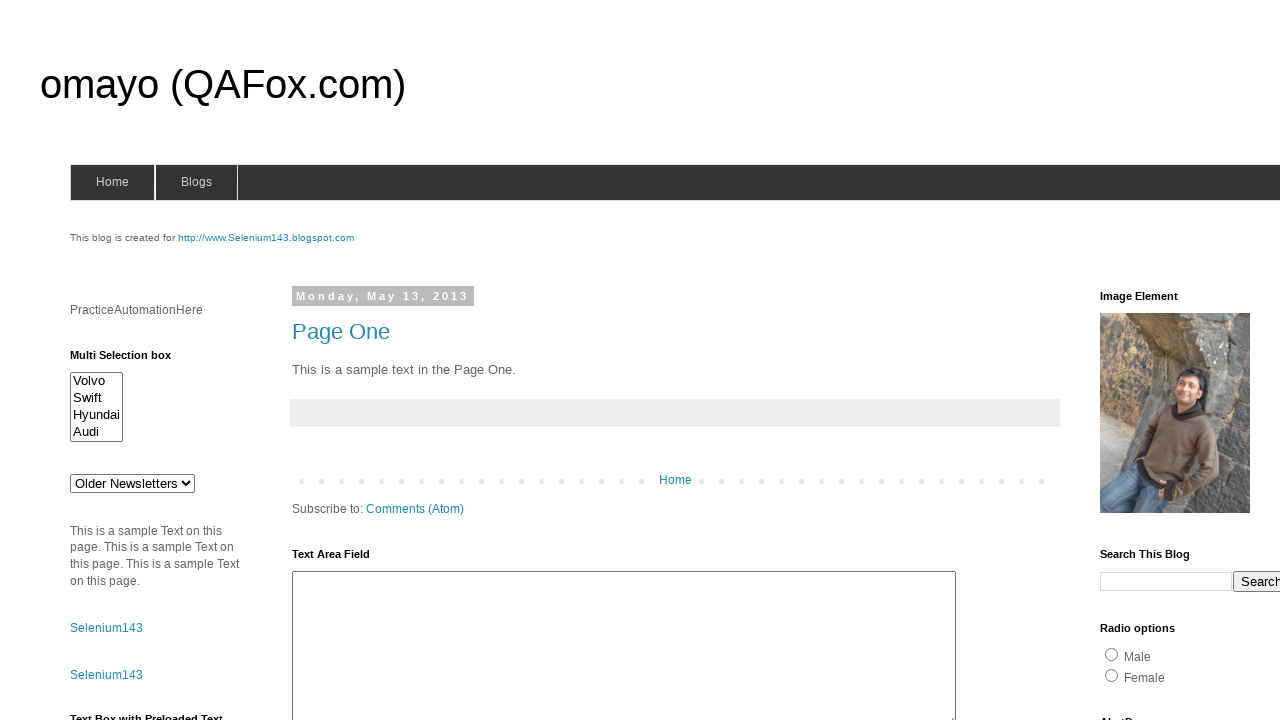

Located dropdown element with id 'drop1'
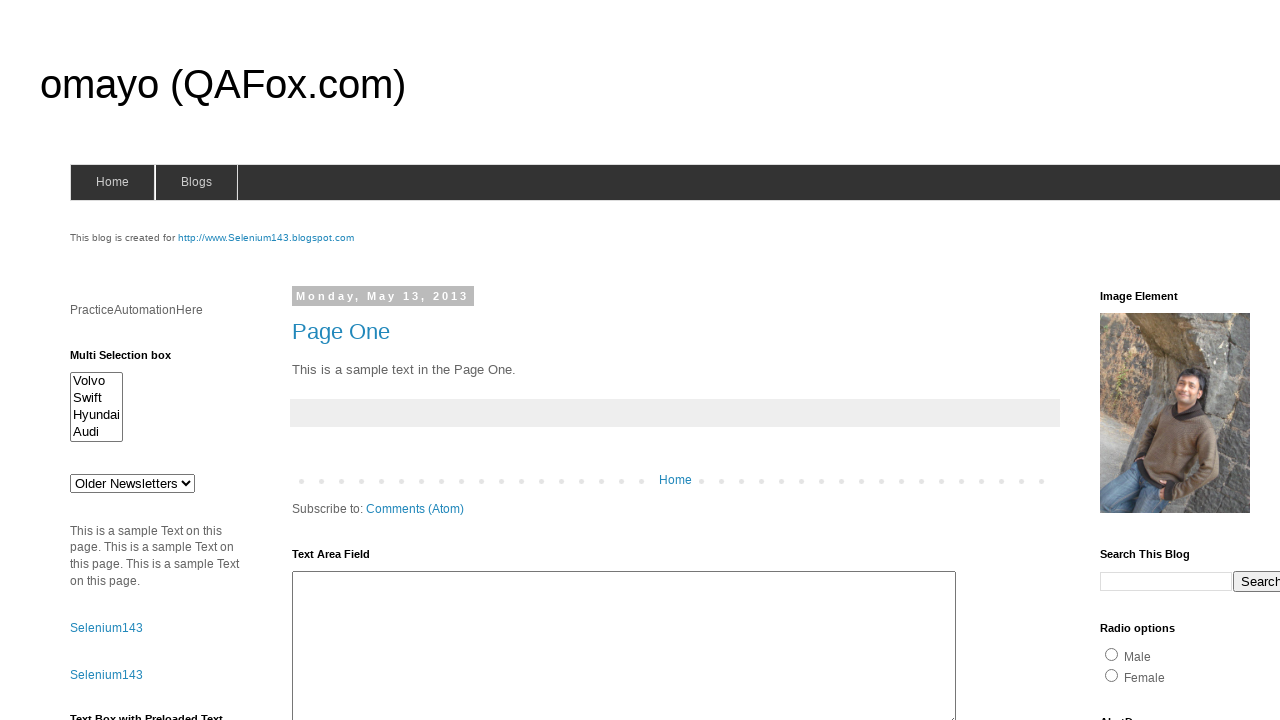

Selected dropdown option by index 3 (4th option) on select#drop1
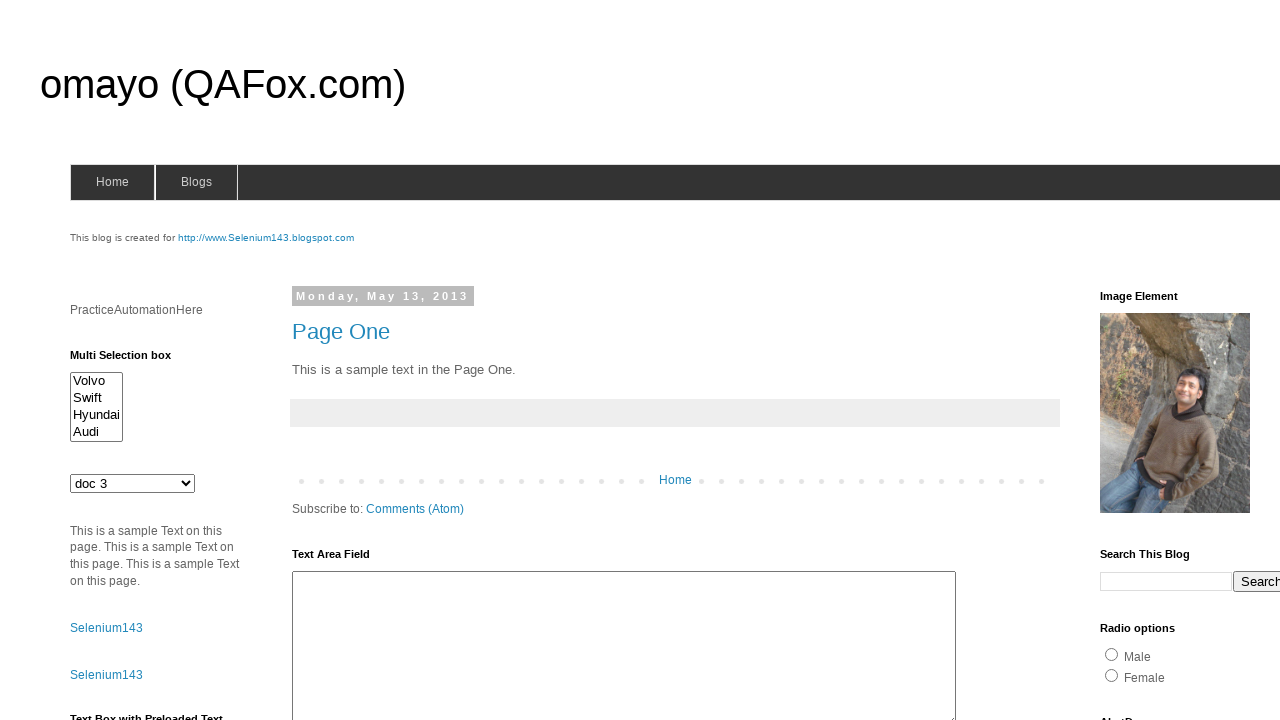

Waited 1000ms between selections
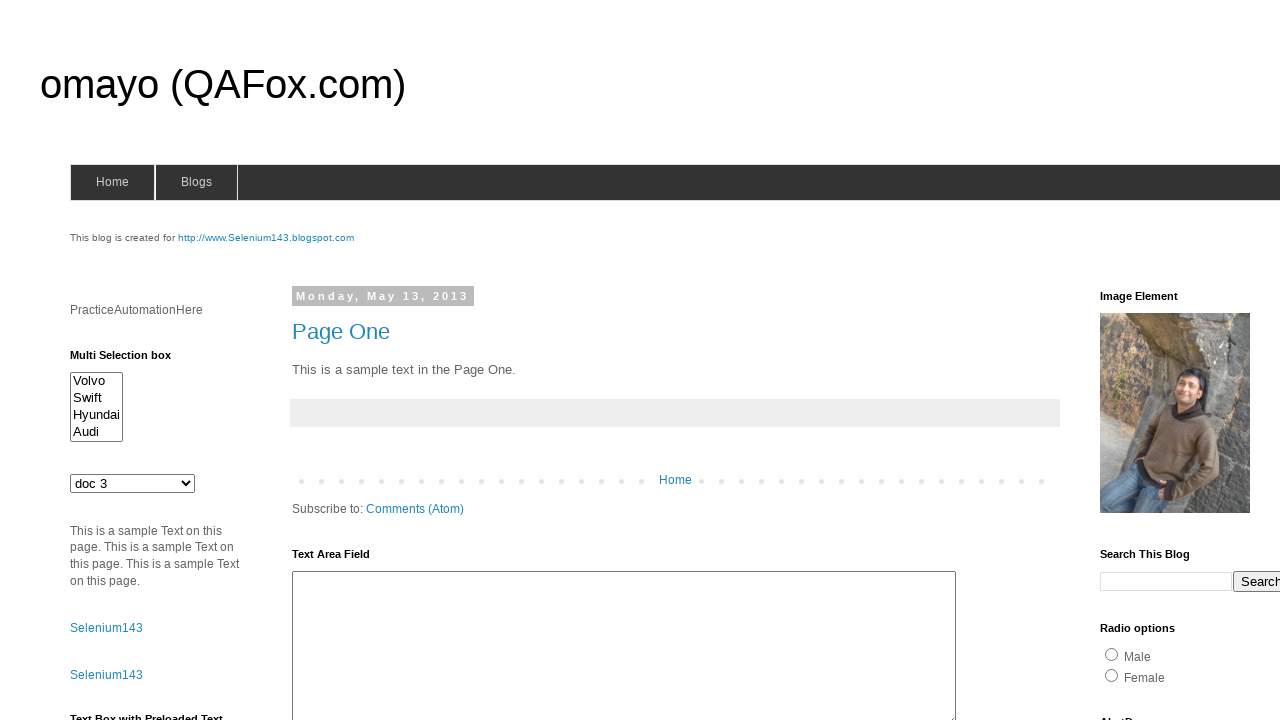

Selected dropdown option by value 'def' on select#drop1
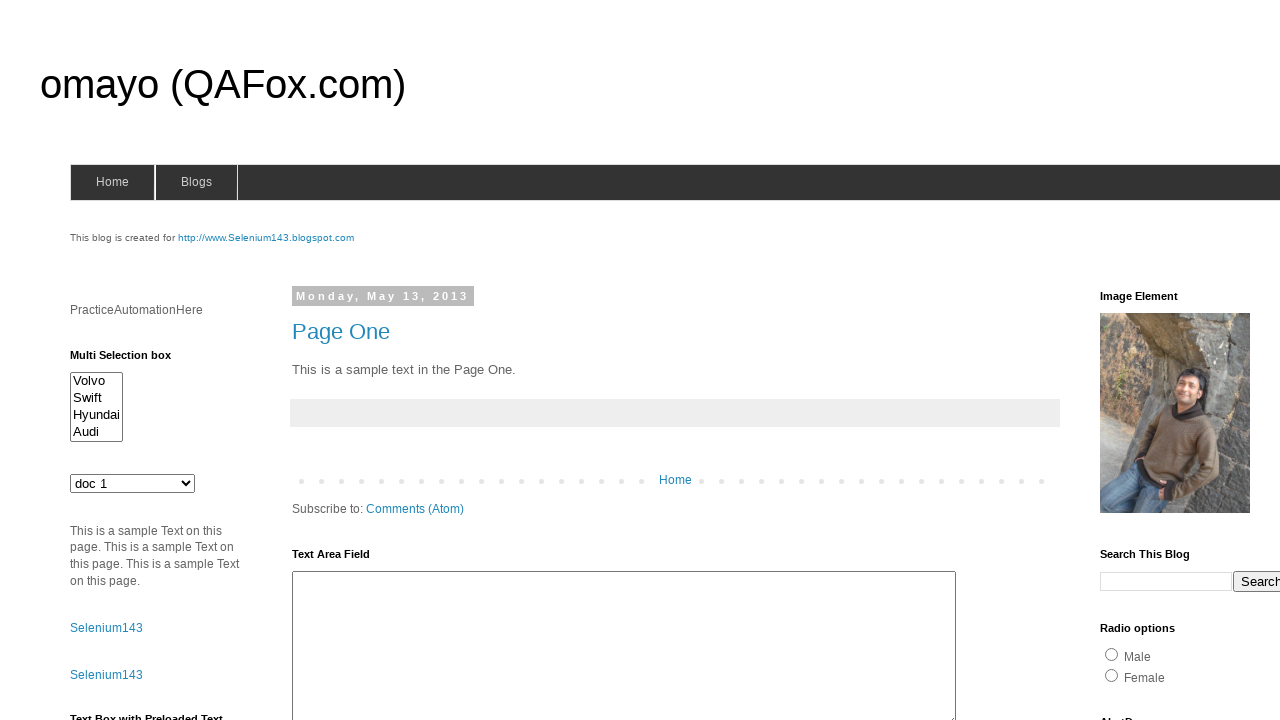

Waited 1000ms between selections
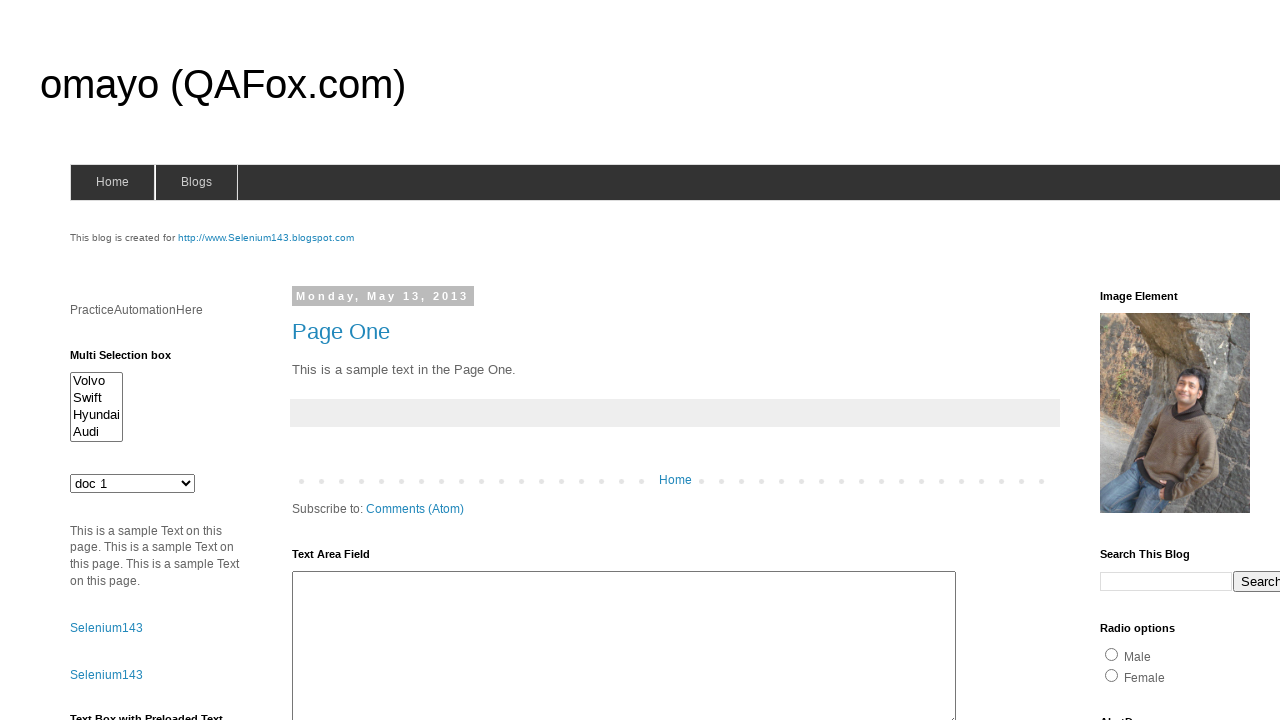

Selected dropdown option by visible text 'Older Newsletters' on select#drop1
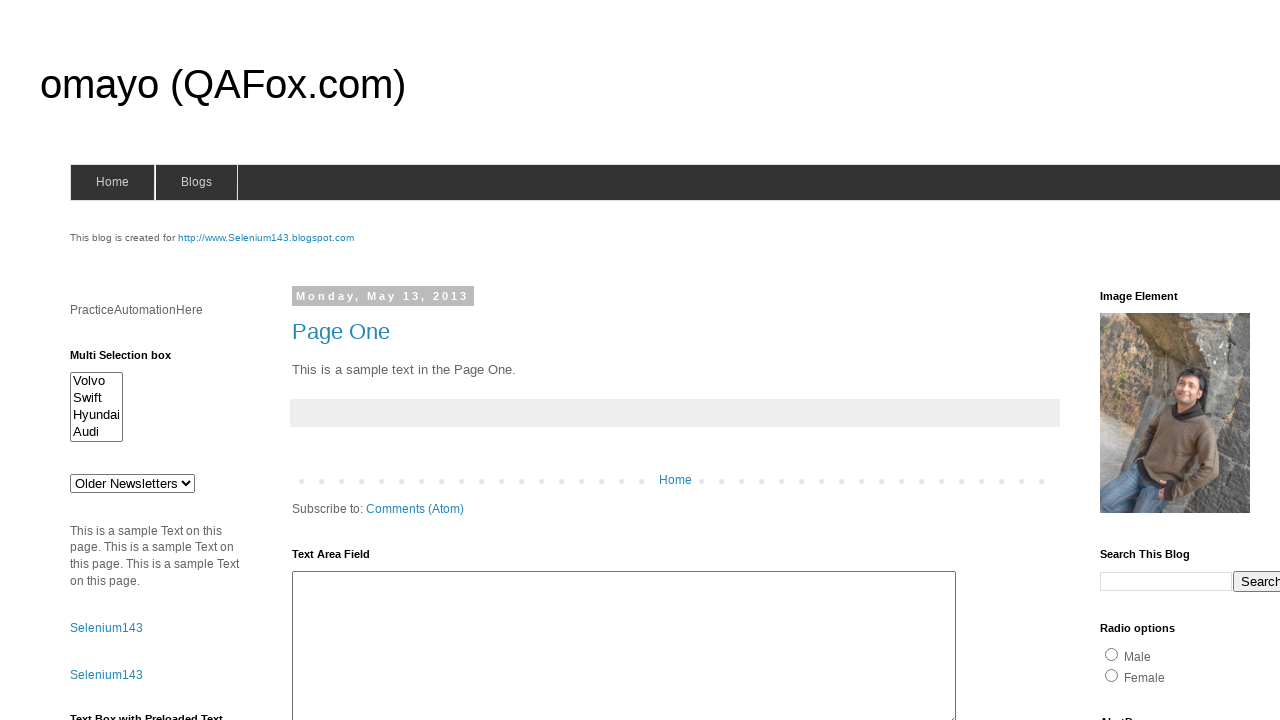

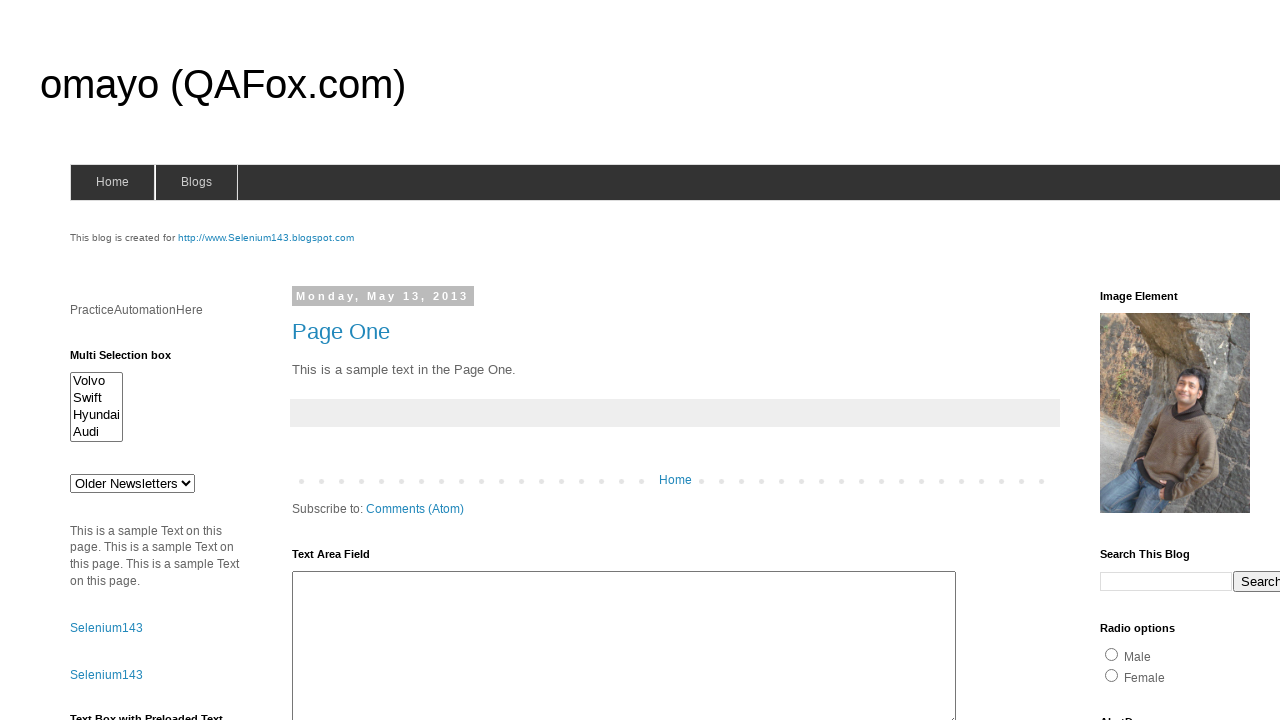